Clicks an alert button and accepts the alert dialog

Starting URL: https://trytestingthis.netlify.app/

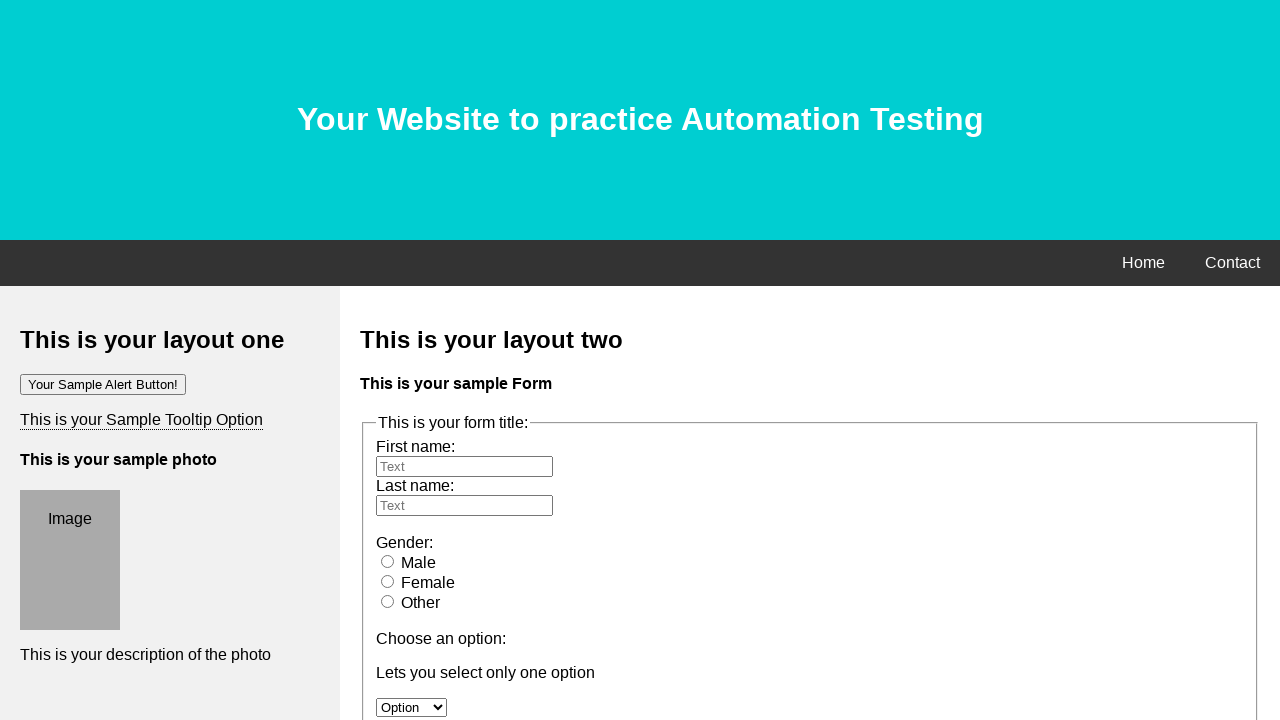

Set up dialog handler to accept alerts
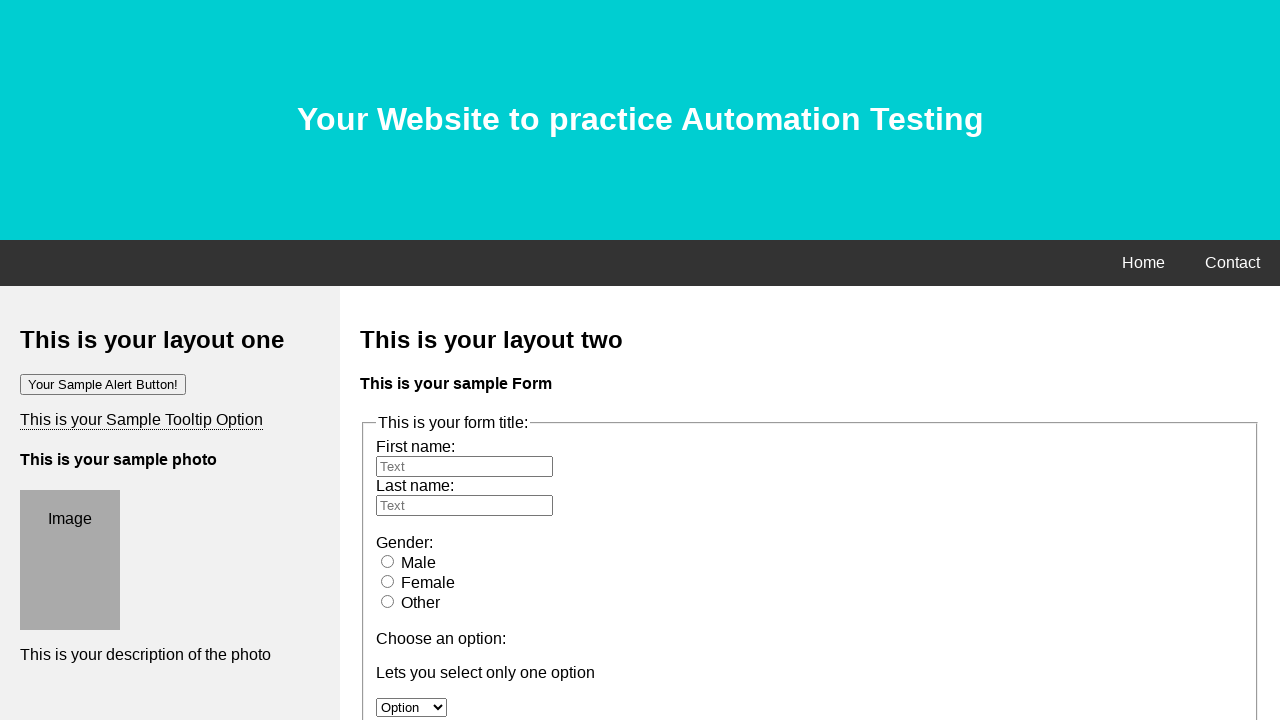

Clicked alert button at (103, 384) on xpath=/html/body/div[3]/div[1]/div[1]/button
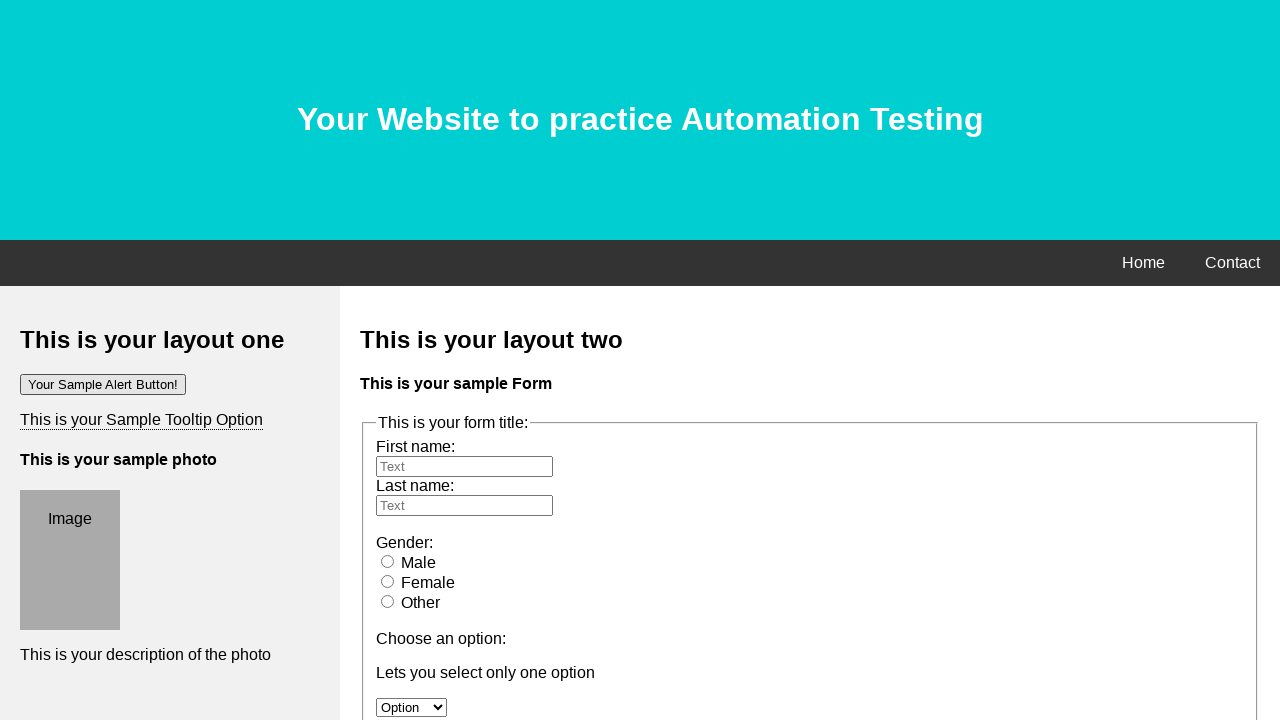

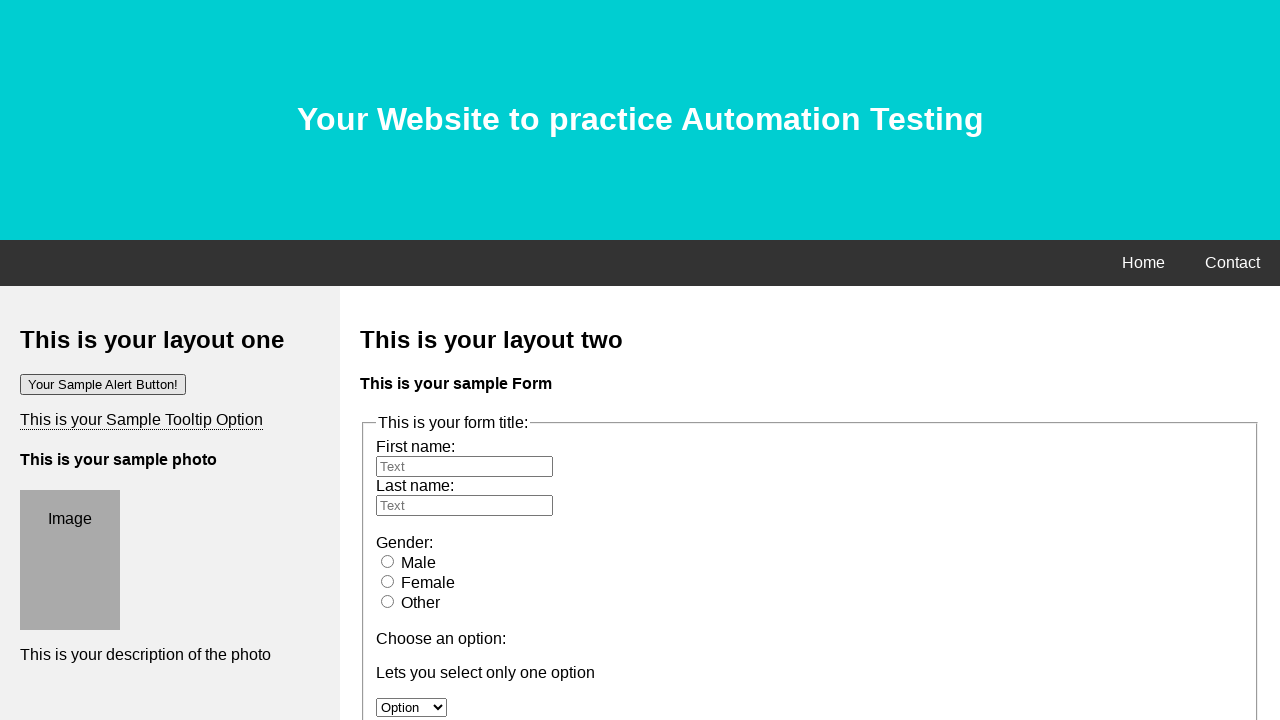